Tests search for a specific product (iPad 2020) and adds it to cart, verifying the success alert message appears

Starting URL: http://intershop5.skillbox.ru/

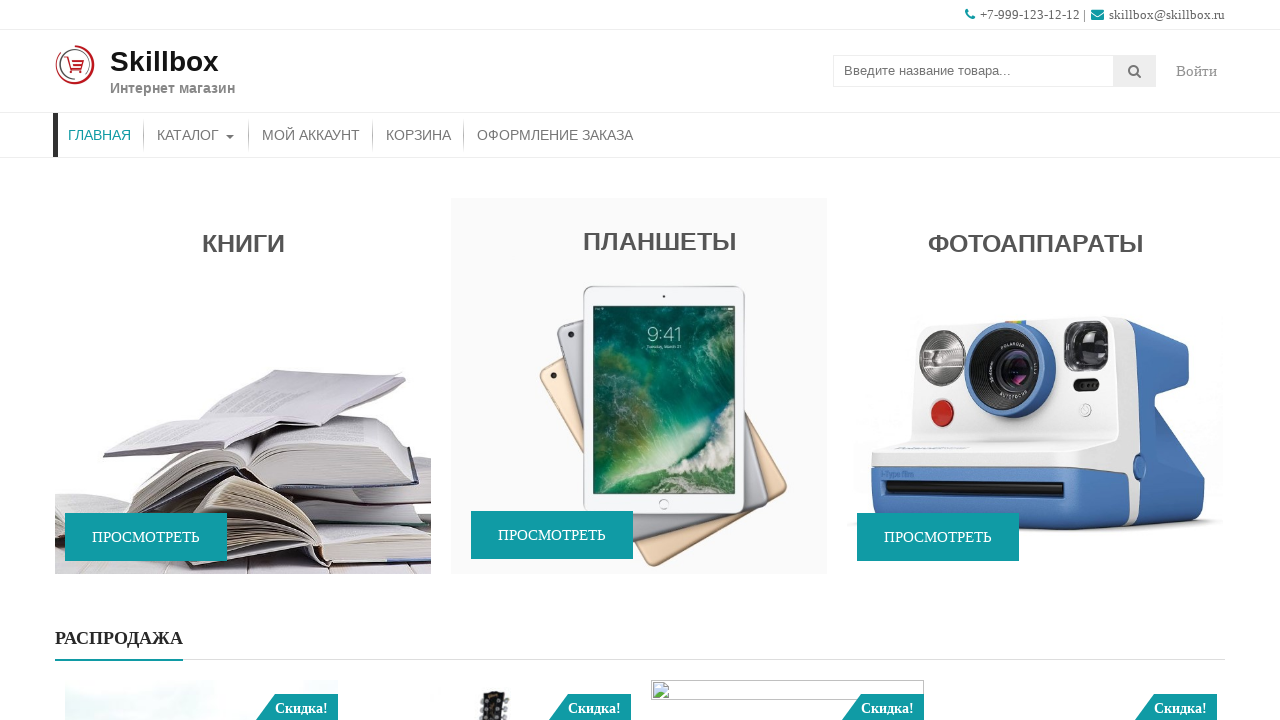

Filled search field with 'iPad 2020 32gb wi-fi' on input.search-field
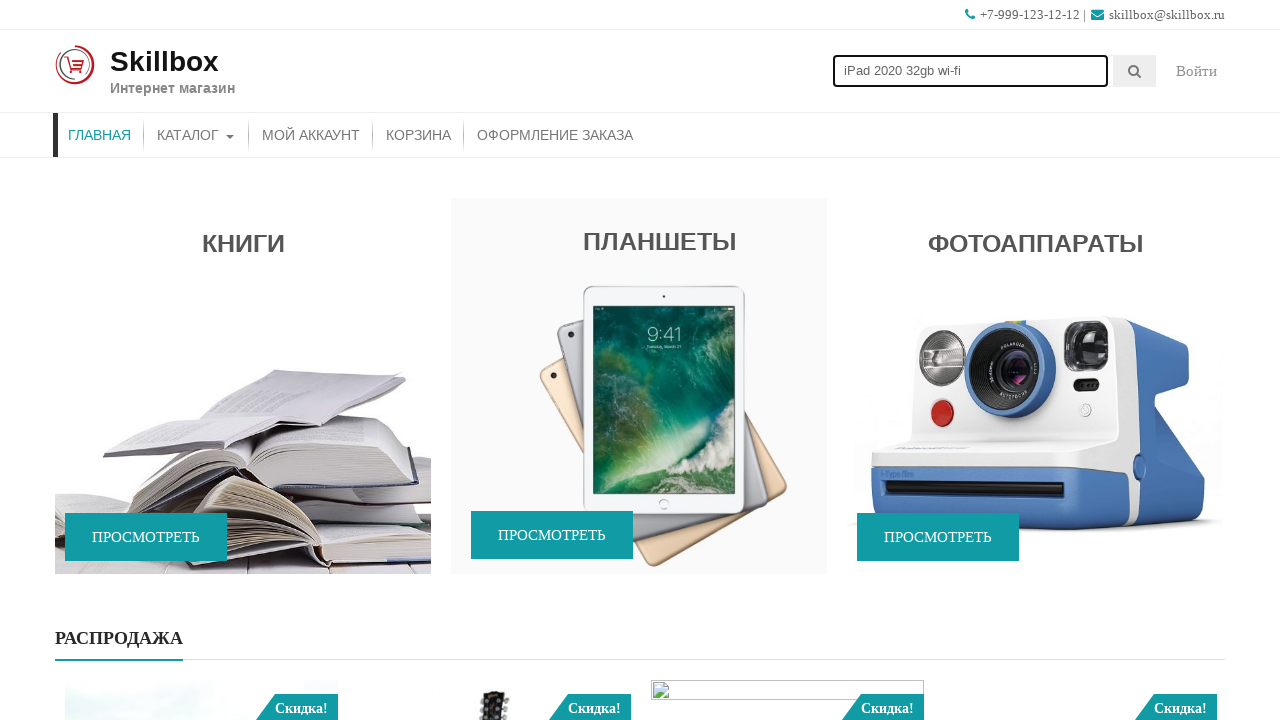

Clicked search submit button at (1135, 71) on button.searchsubmit
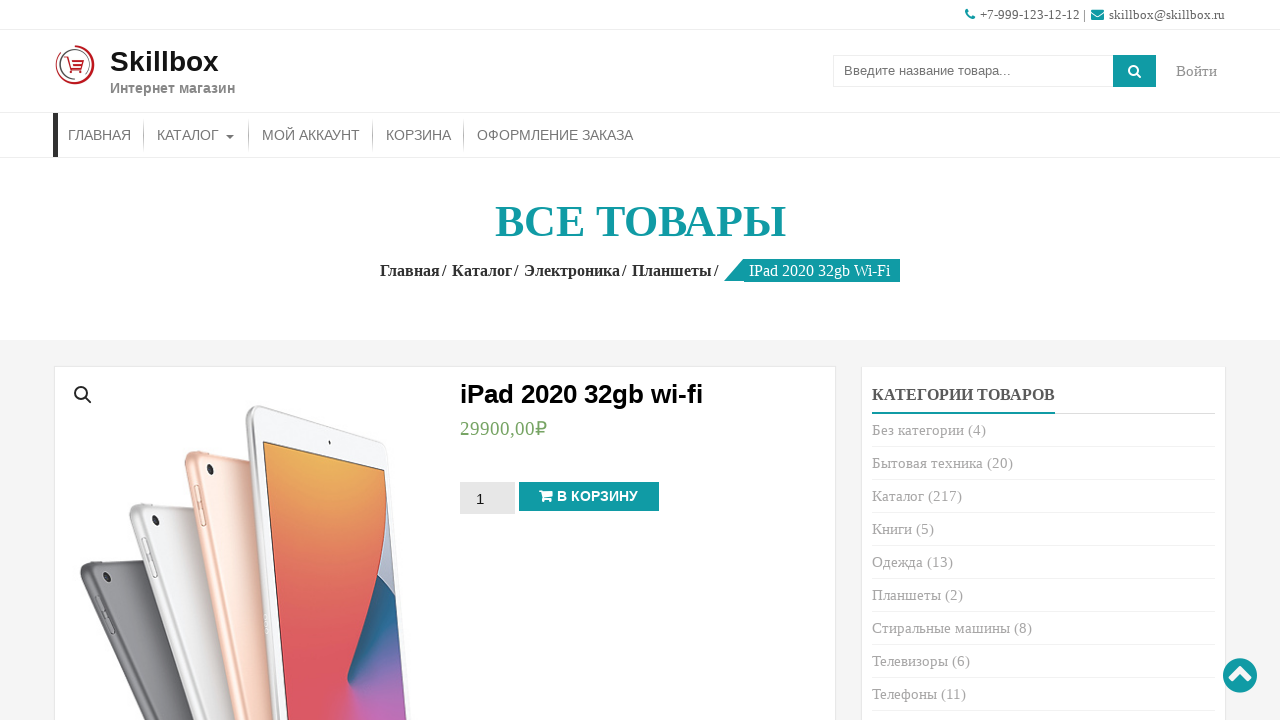

Product page loaded with title visible
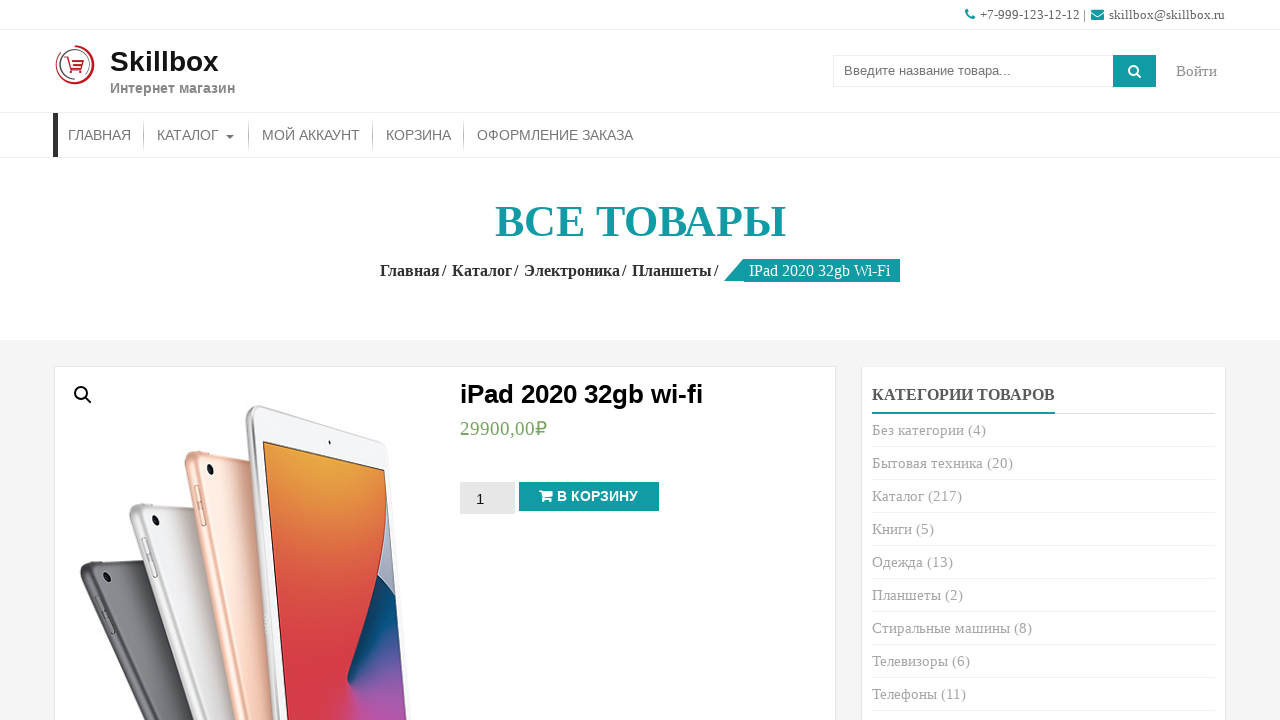

Clicked add to cart button at (589, 497) on xpath=//button[@name='add-to-cart']
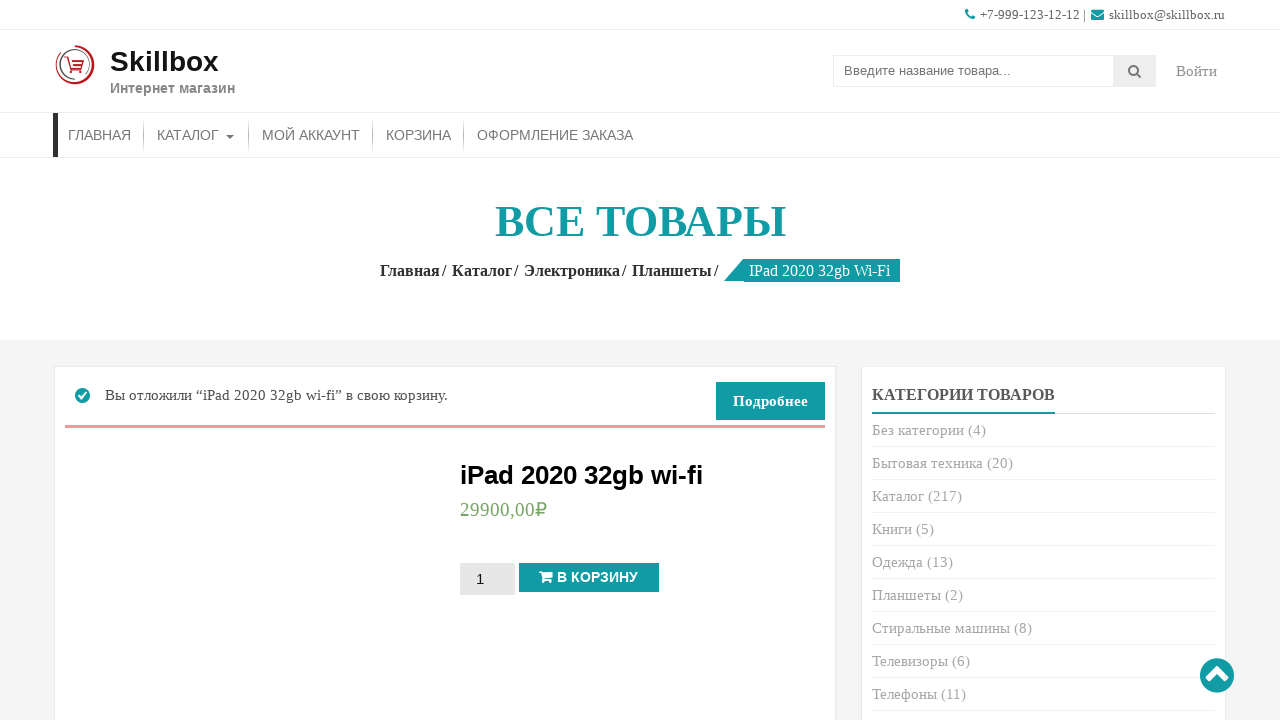

Cart success alert notification appeared
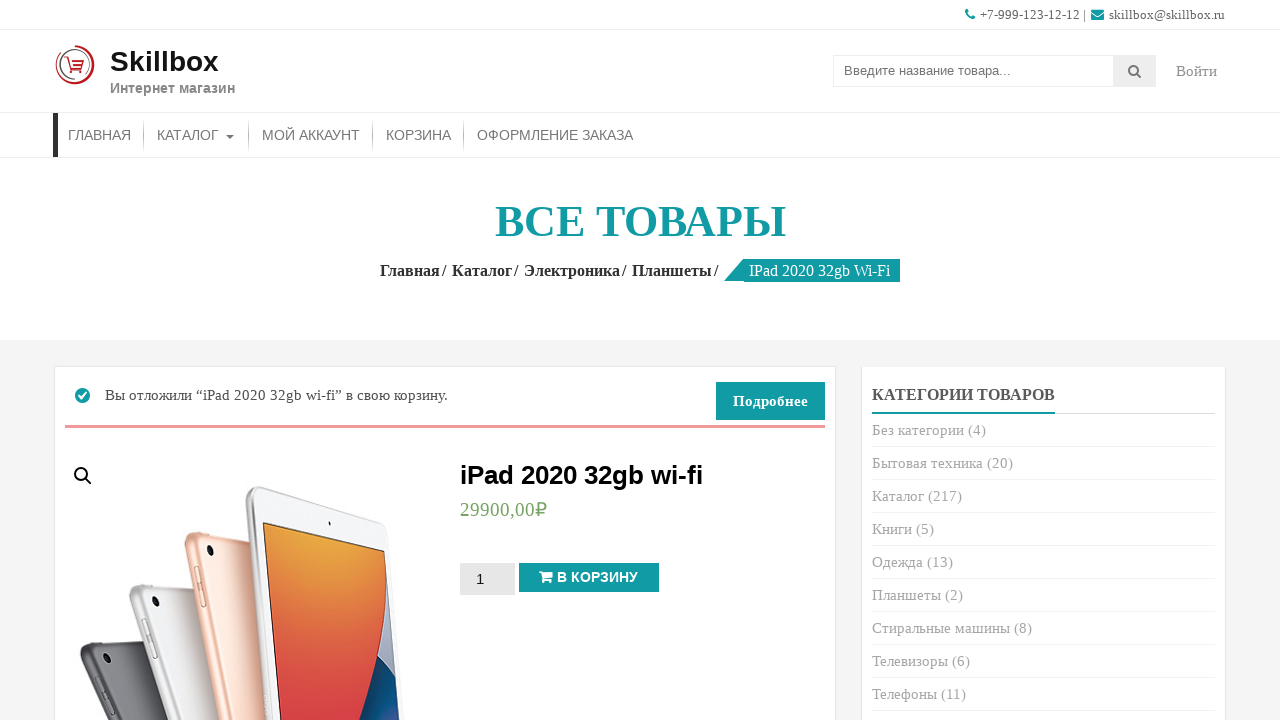

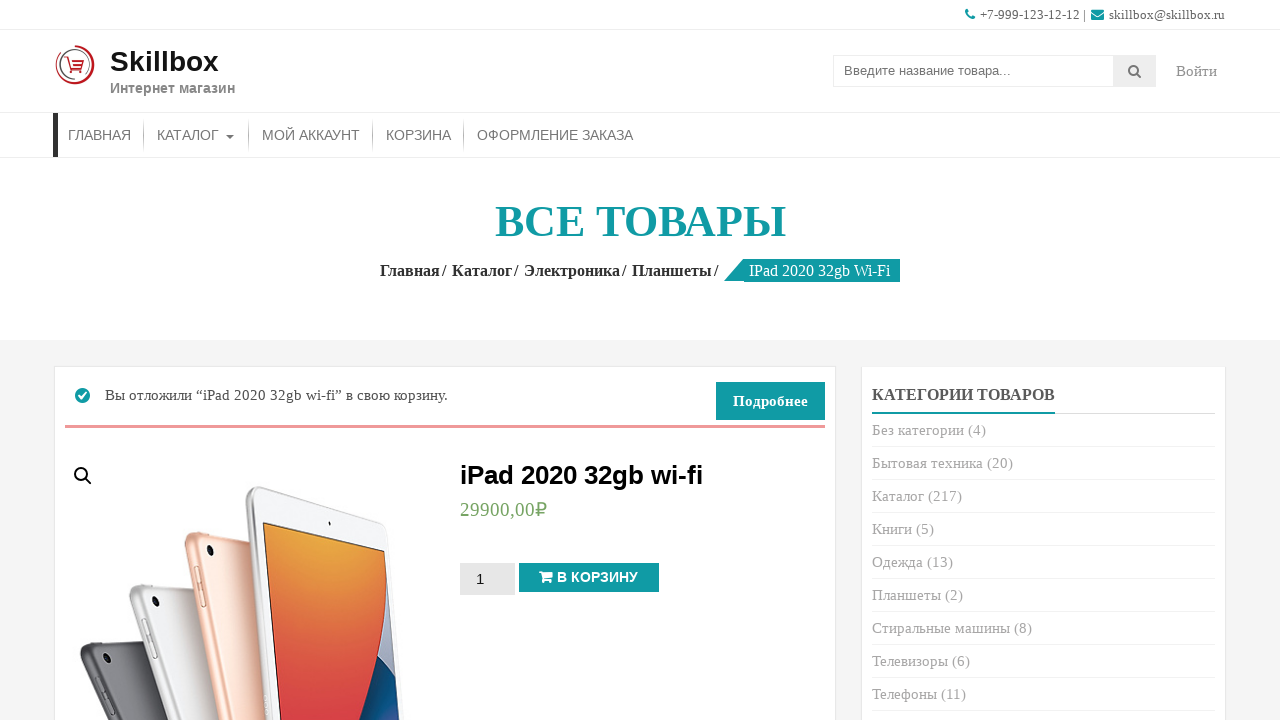